Tests double-click functionality on a Copy Text button on a test automation practice website

Starting URL: http://testautomationpractice.blogspot.com/

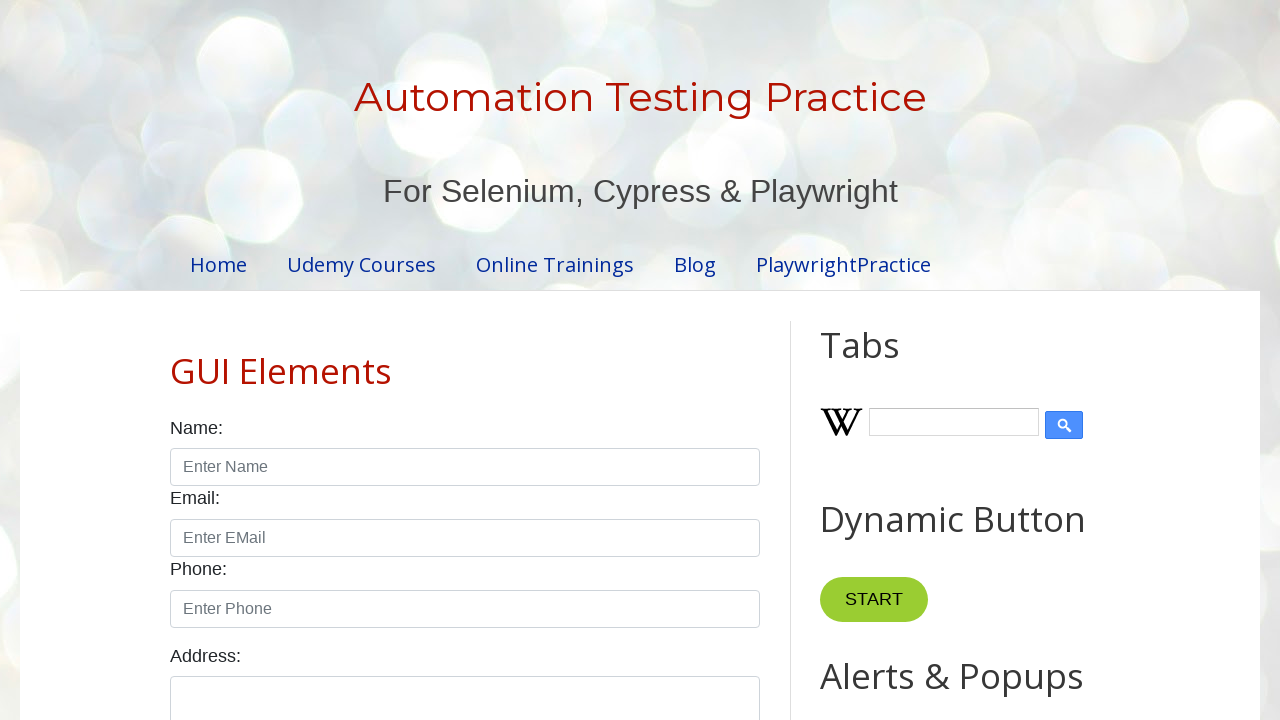

Navigated to test automation practice website
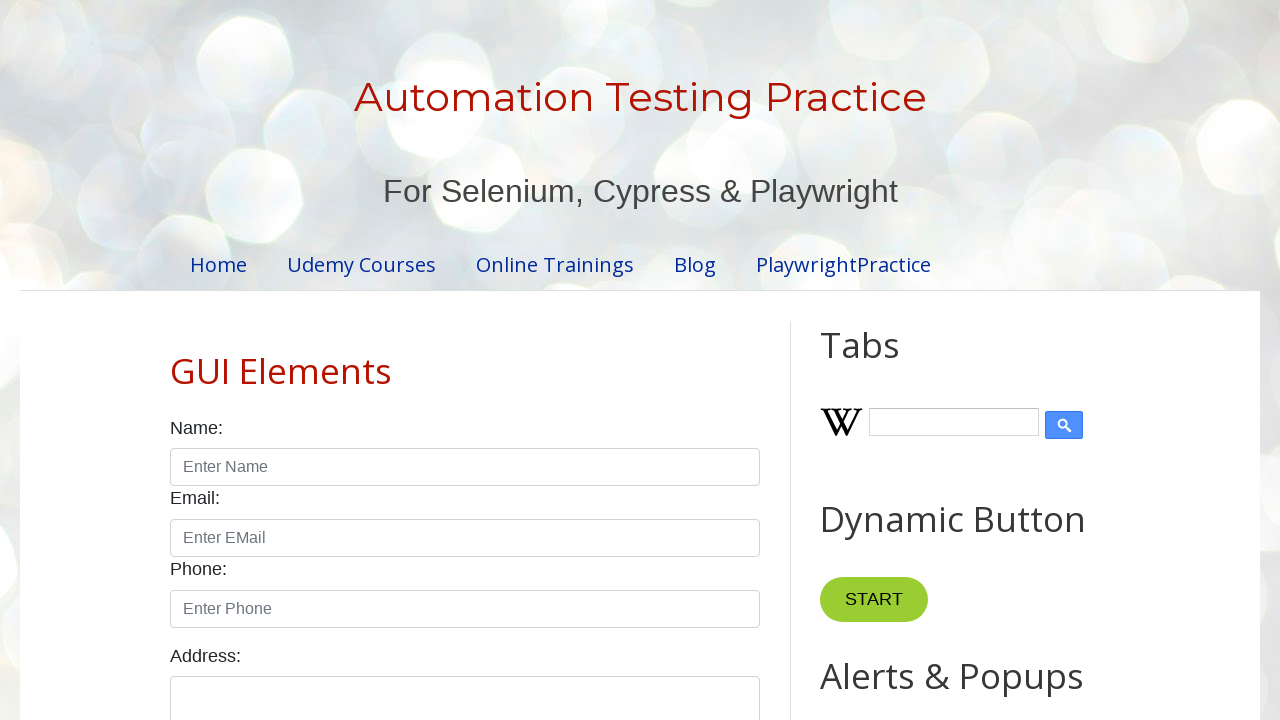

Located Copy Text button using XPath selector
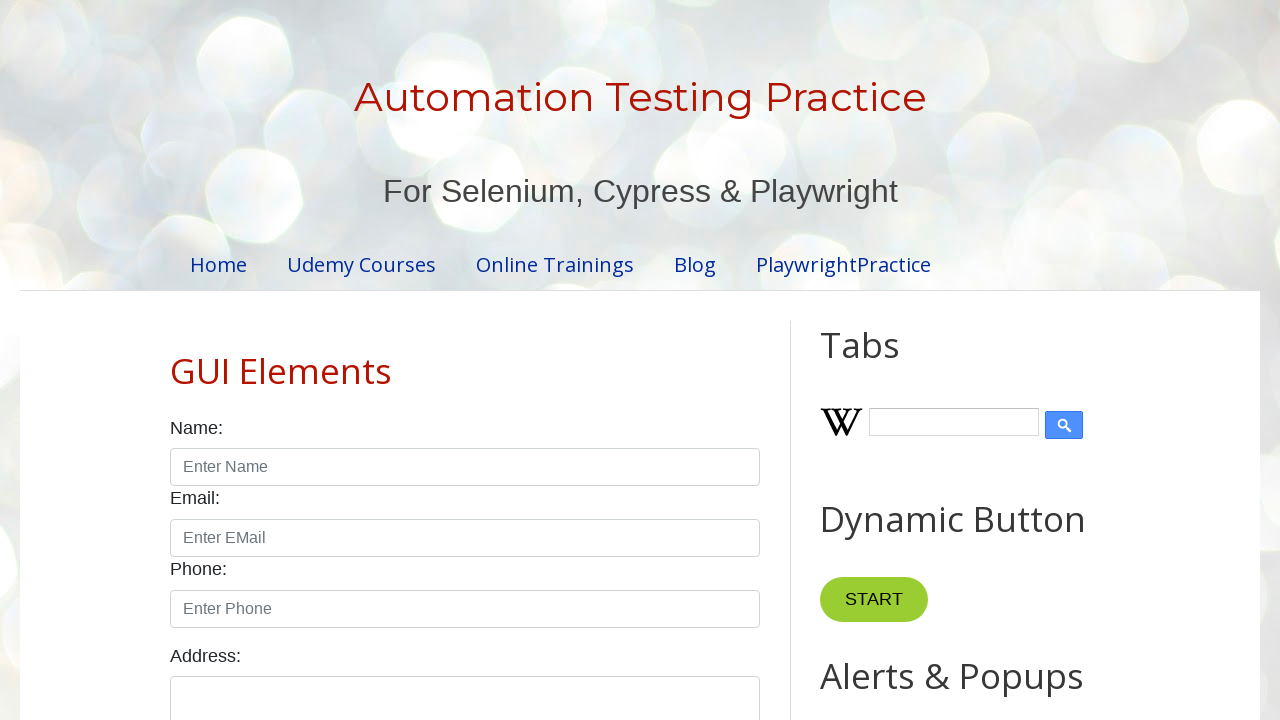

Performed double-click action on Copy Text button at (885, 360) on xpath=//button[text()='Copy Text']
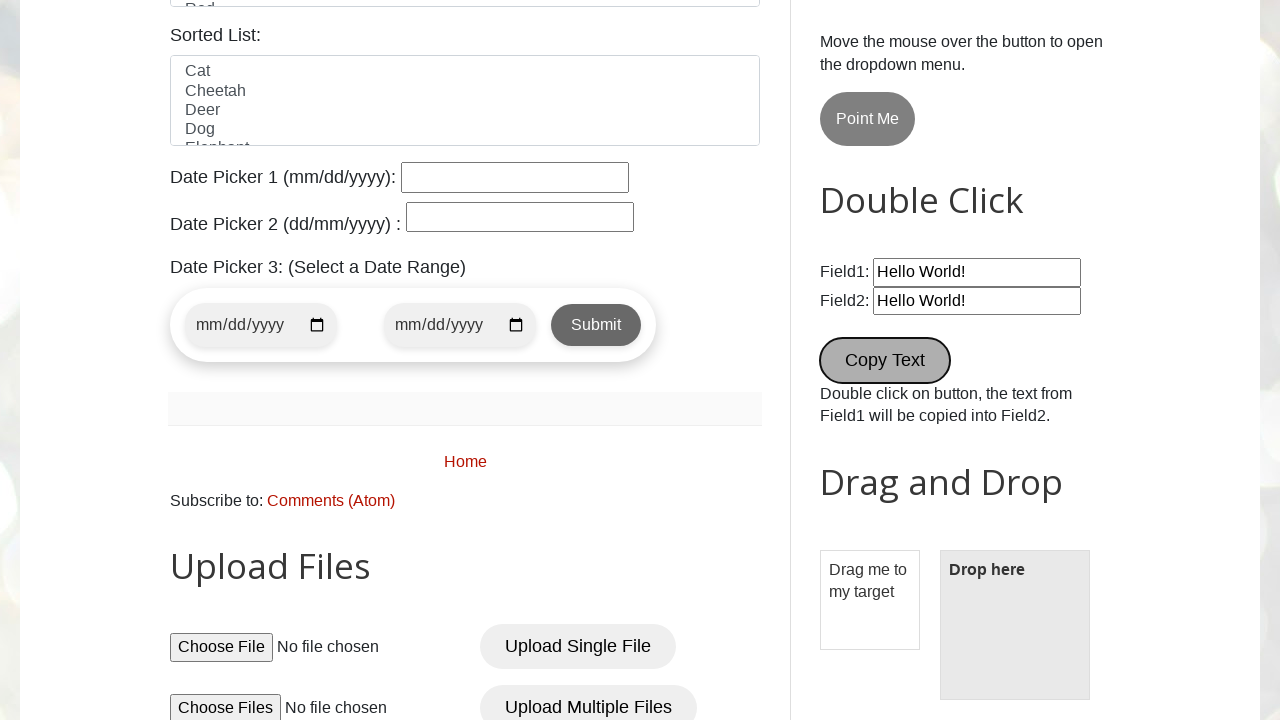

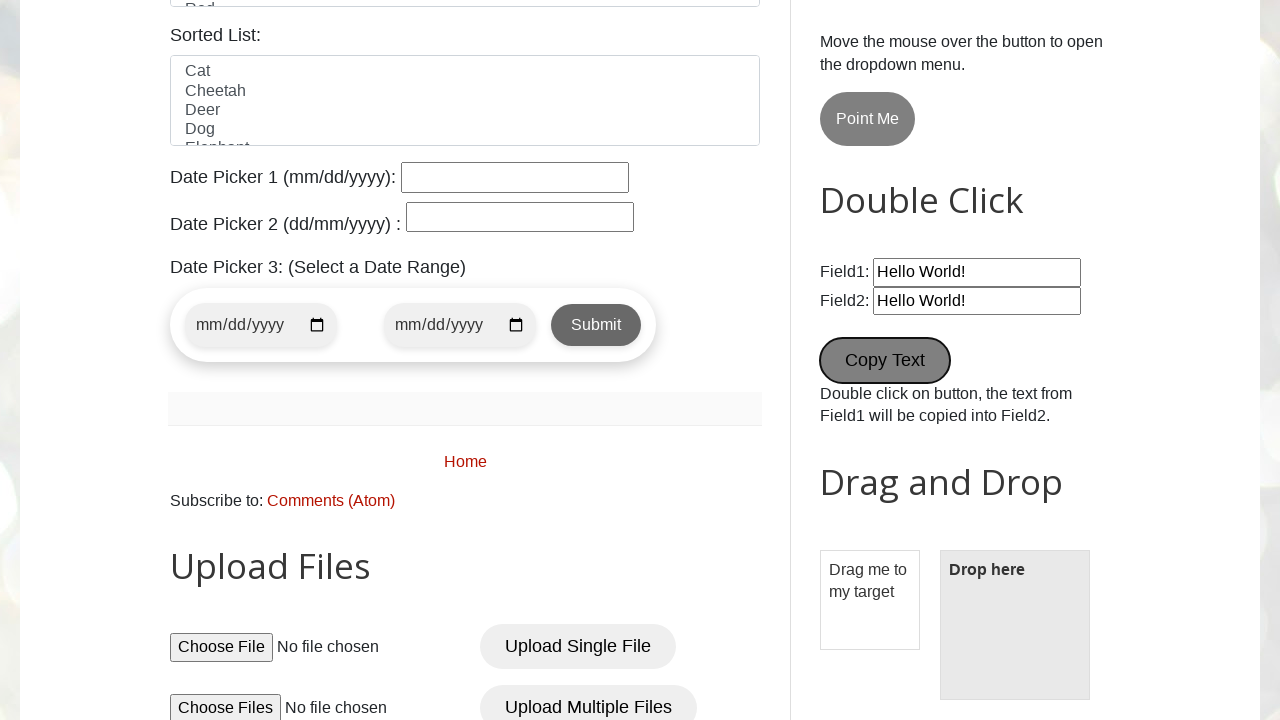